Tests input field using CSS selector with placeholder attribute, enters text and verifies the result

Starting URL: https://www.qa-practice.com/elements/input/simple

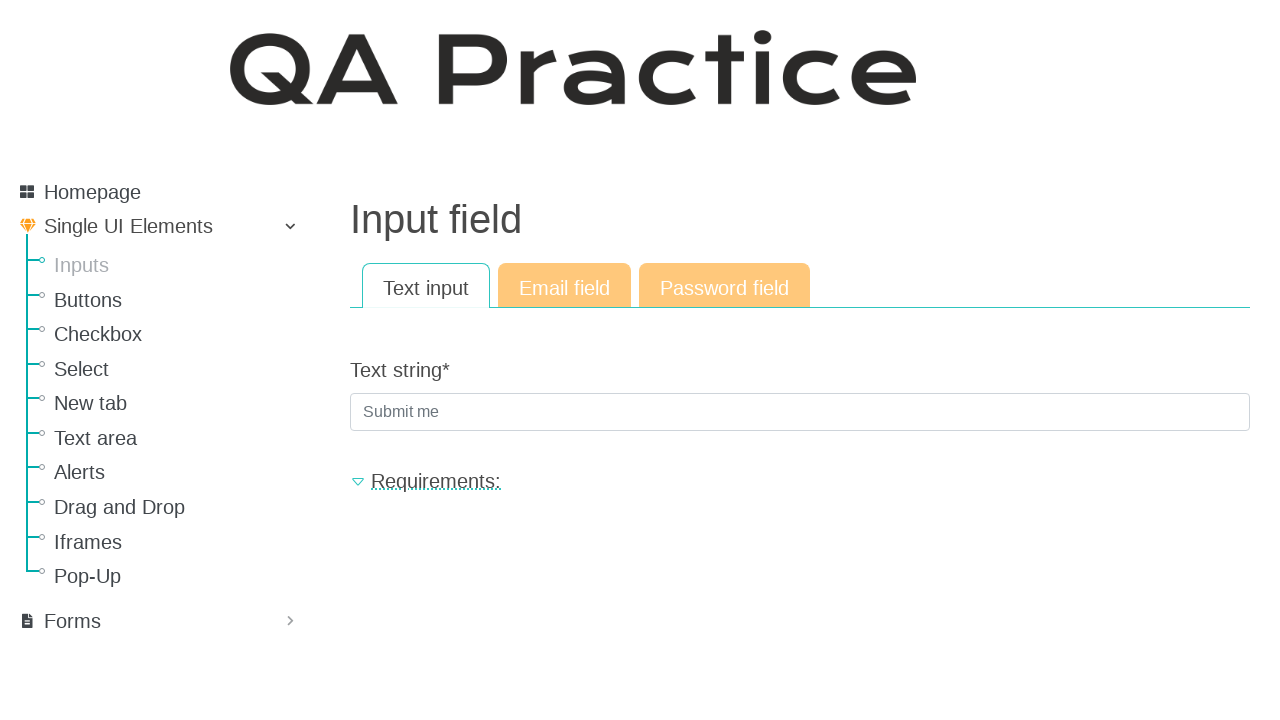

Filled input field with placeholder 'Submit me' with text 'zina' on [placeholder='Submit me']
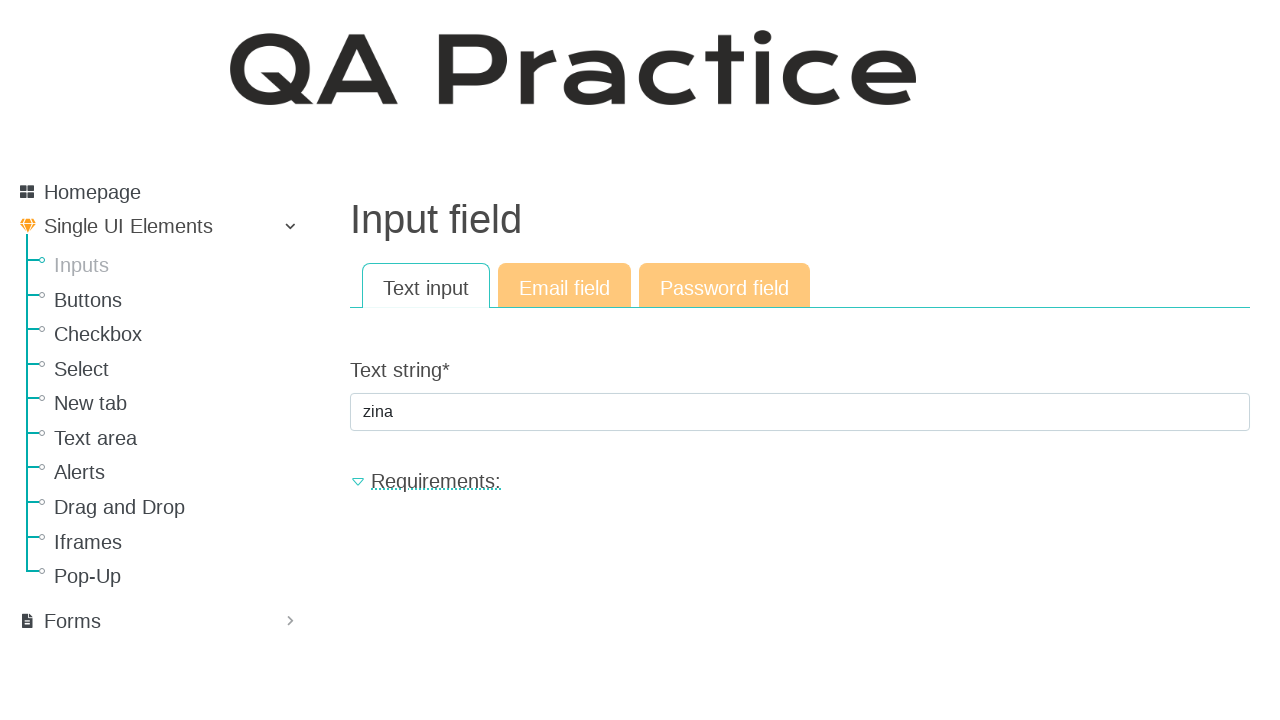

Pressed Enter key to submit the input field on [placeholder='Submit me']
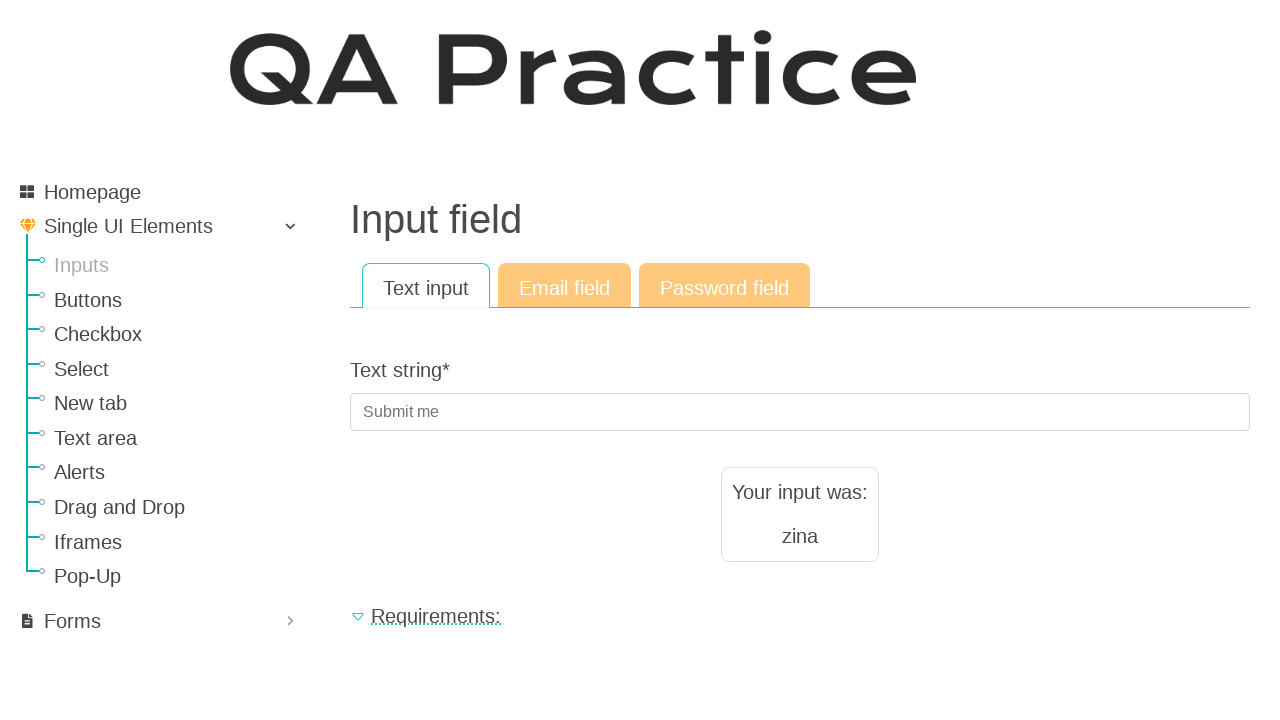

Result text element loaded after form submission
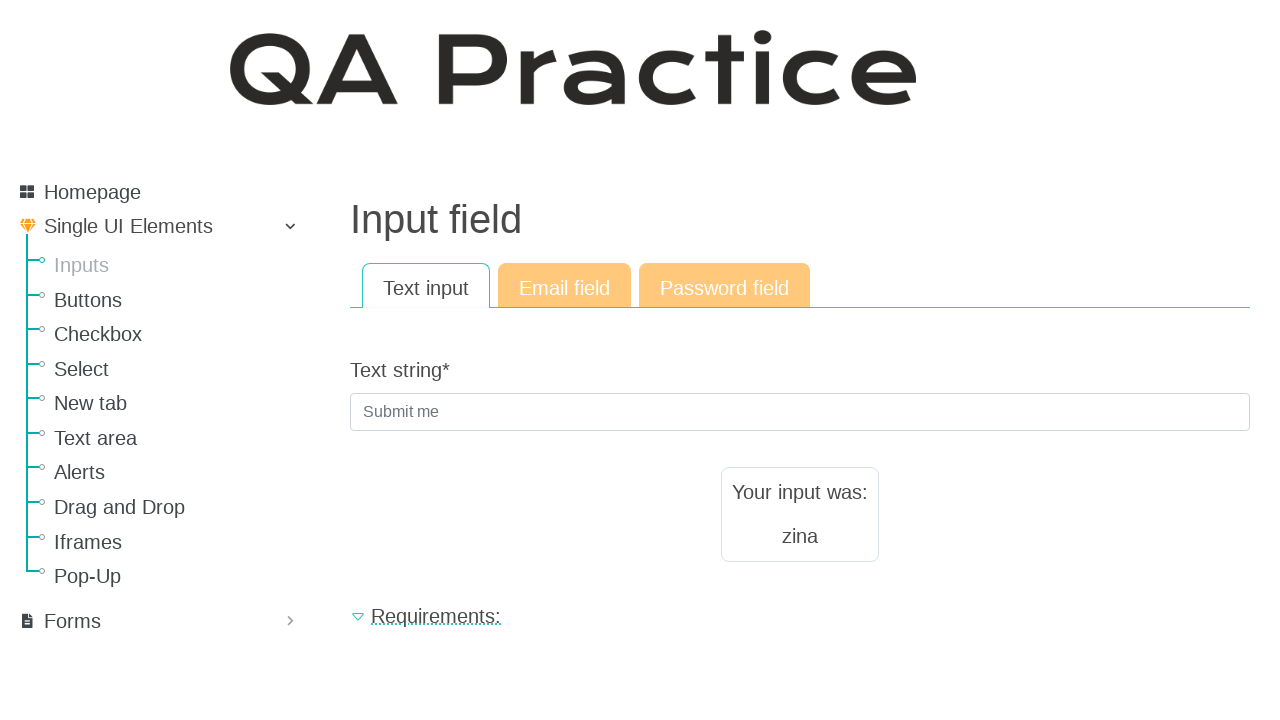

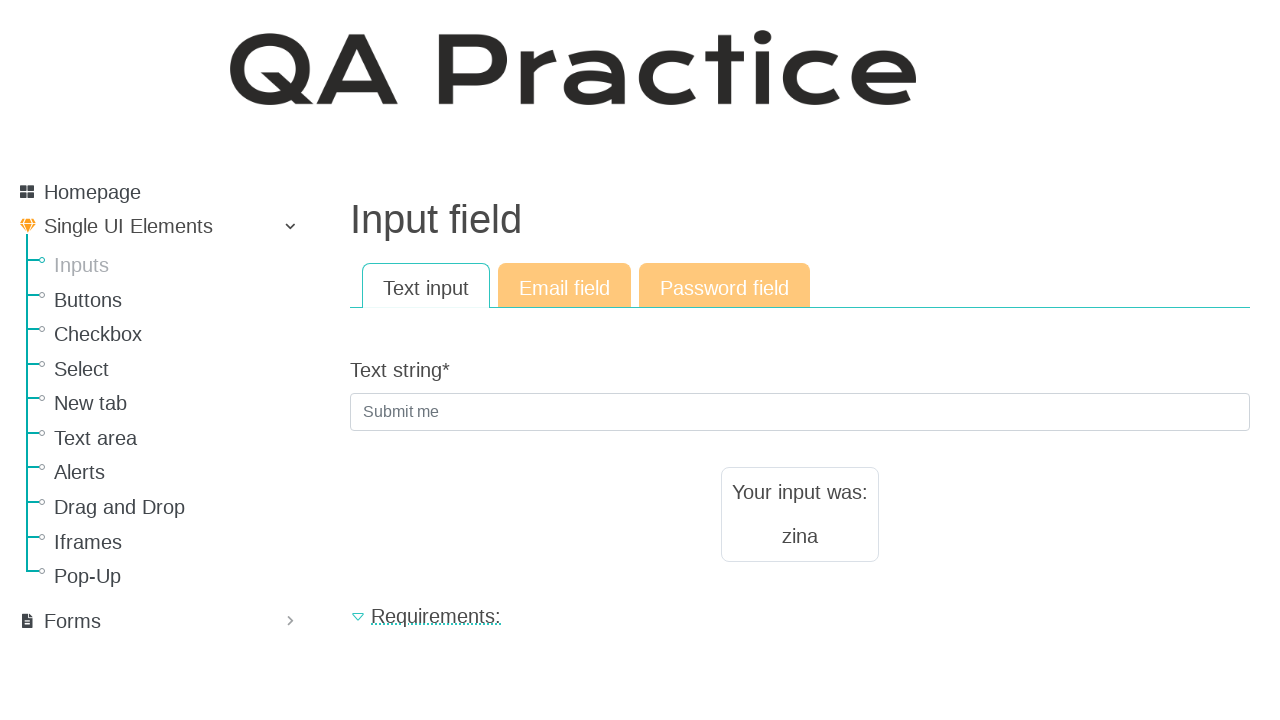